Tests TodoMVC application by creating a new todo item and marking it as complete

Starting URL: https://demo.playwright.dev/todomvc/#/

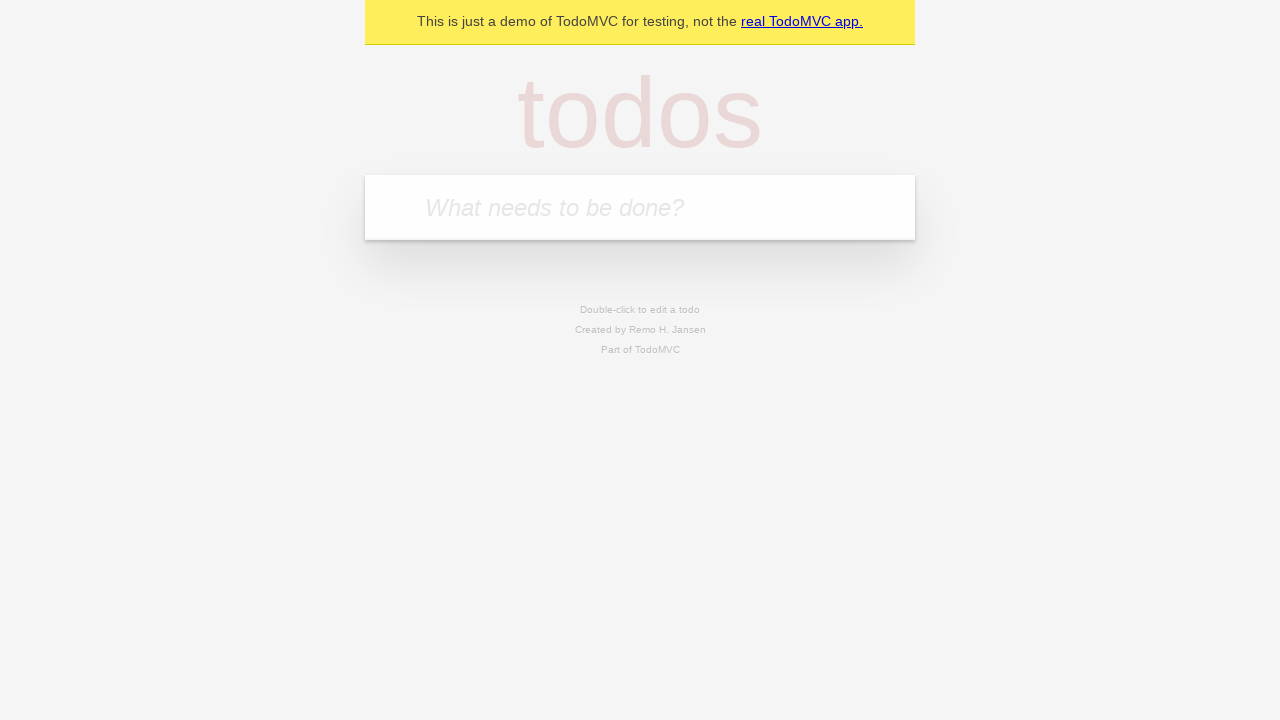

Clicked on the todo input field at (640, 207) on internal:attr=[placeholder="What needs to be done?"i]
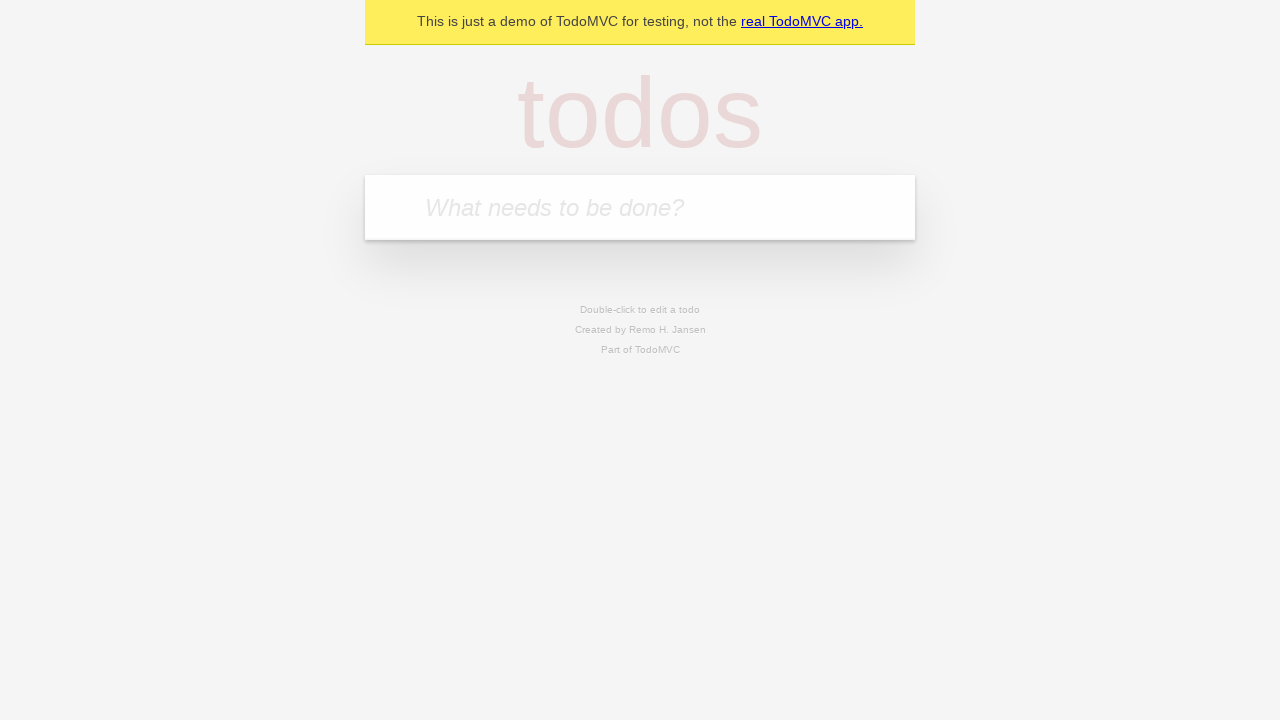

Filled in new todo item: 'Создать первый сценарий playwright' on internal:attr=[placeholder="What needs to be done?"i]
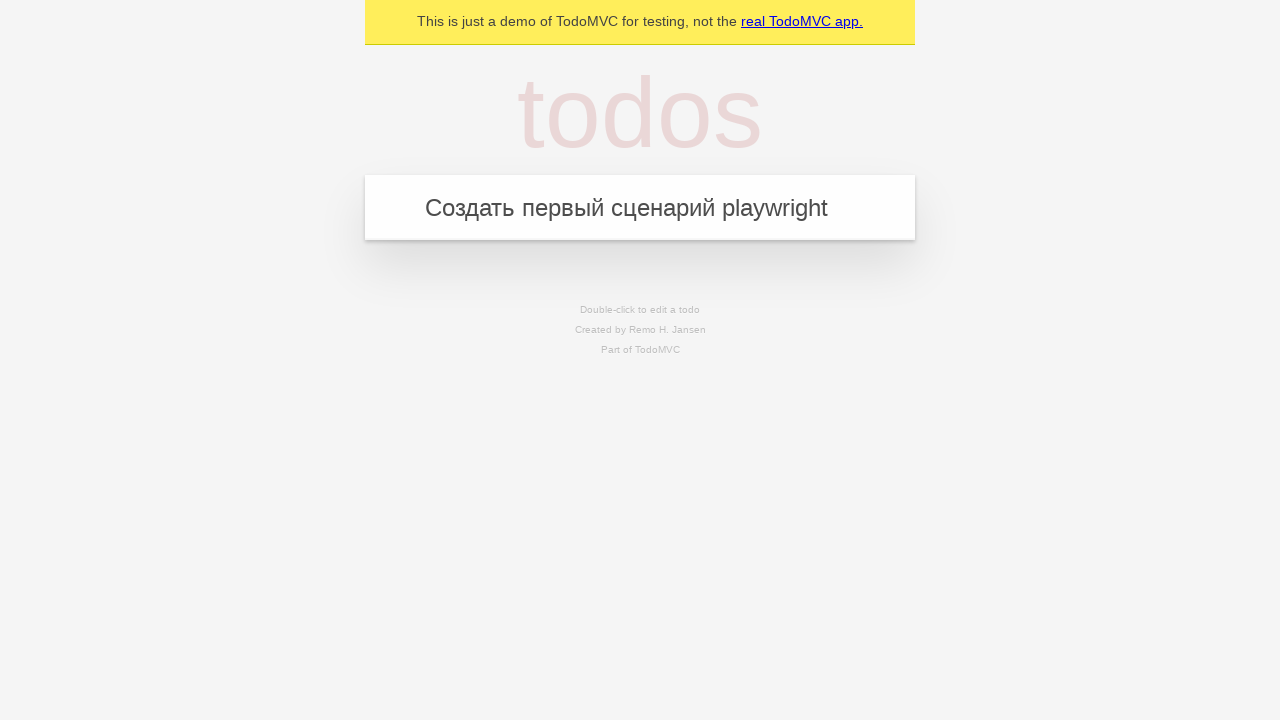

Pressed Enter to add the todo item on internal:attr=[placeholder="What needs to be done?"i]
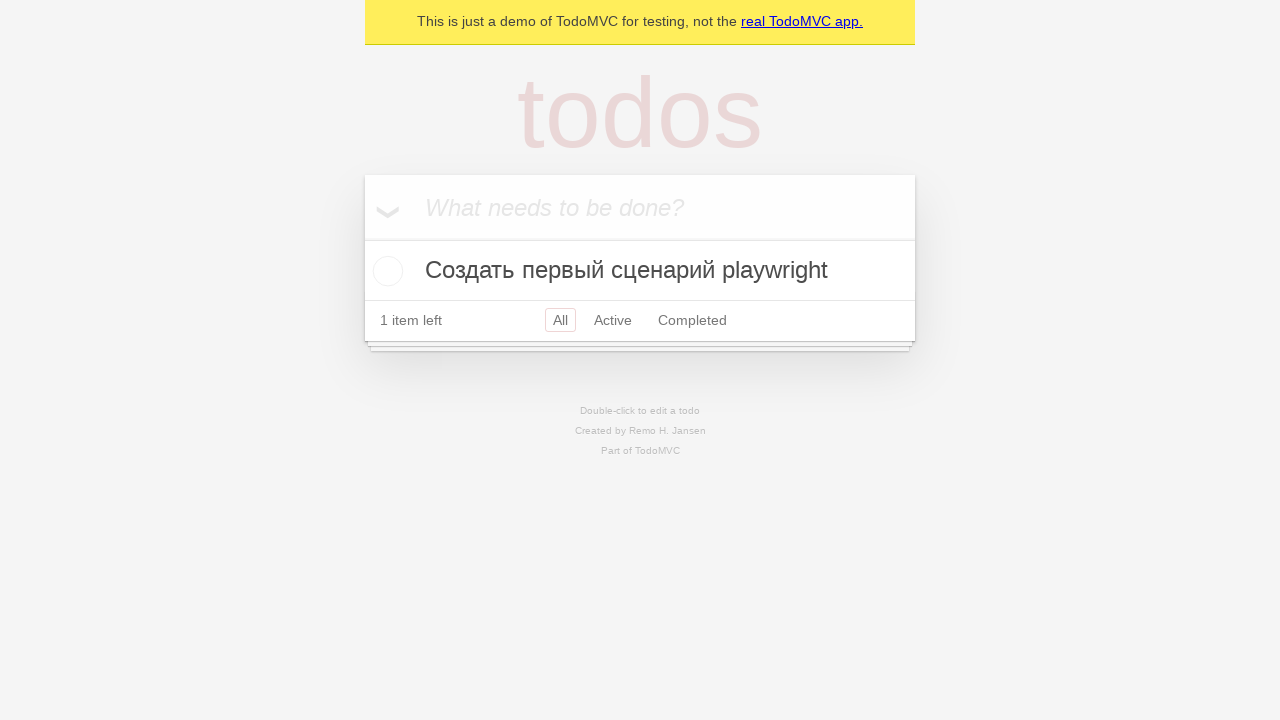

Marked the todo item as complete at (385, 271) on internal:label="Toggle Todo"i
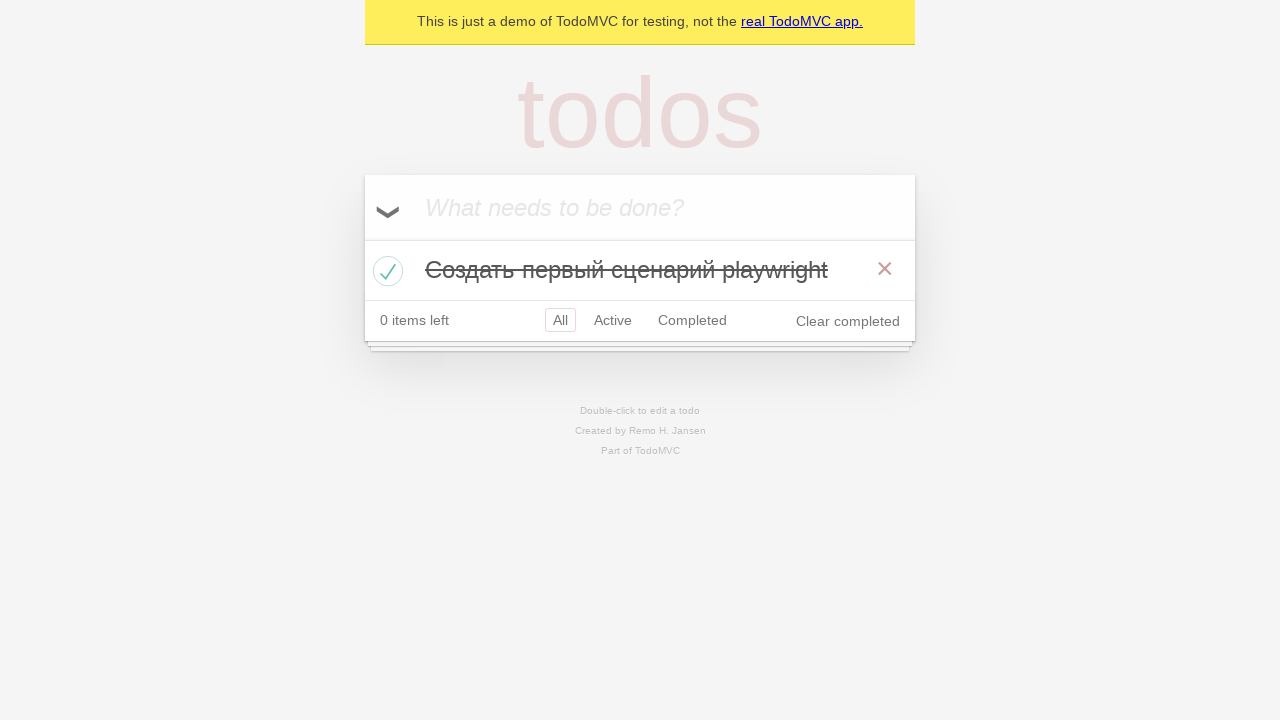

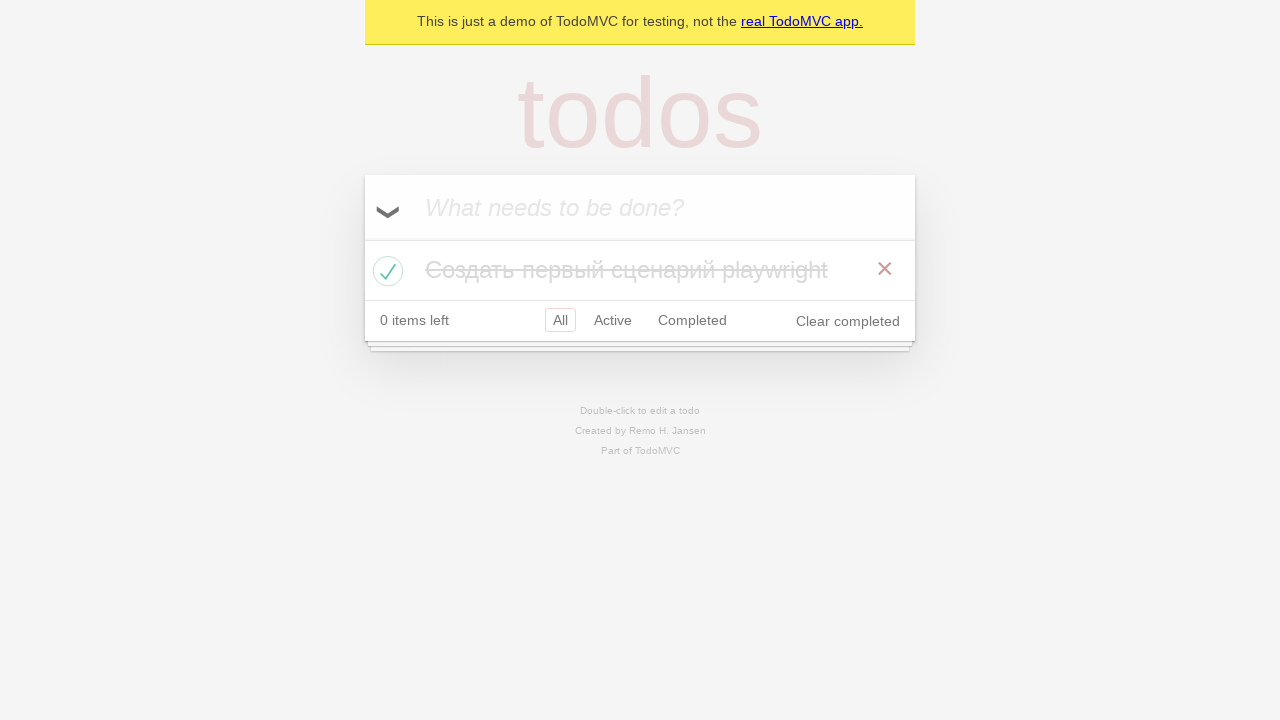